Opens the Maven Repository website and waits for the page to load, verifying the site is accessible.

Starting URL: https://mvnrepository.com/

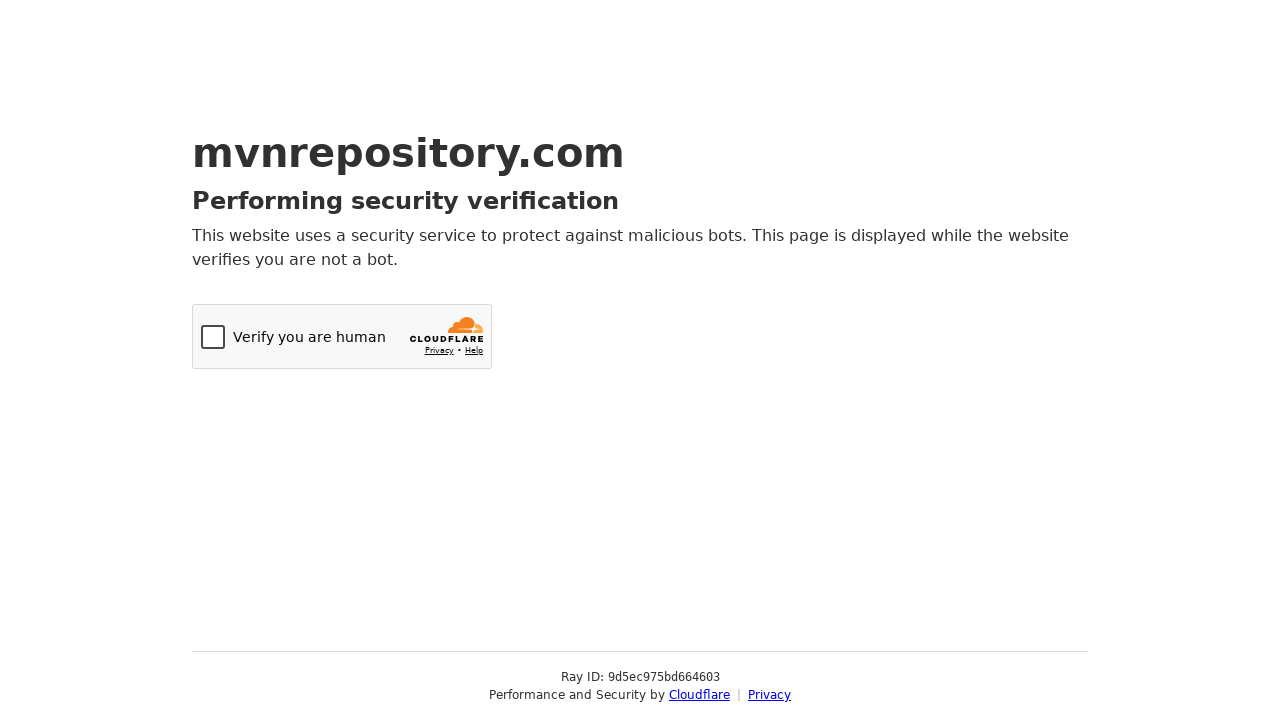

Navigated to Maven Repository website at https://mvnrepository.com/
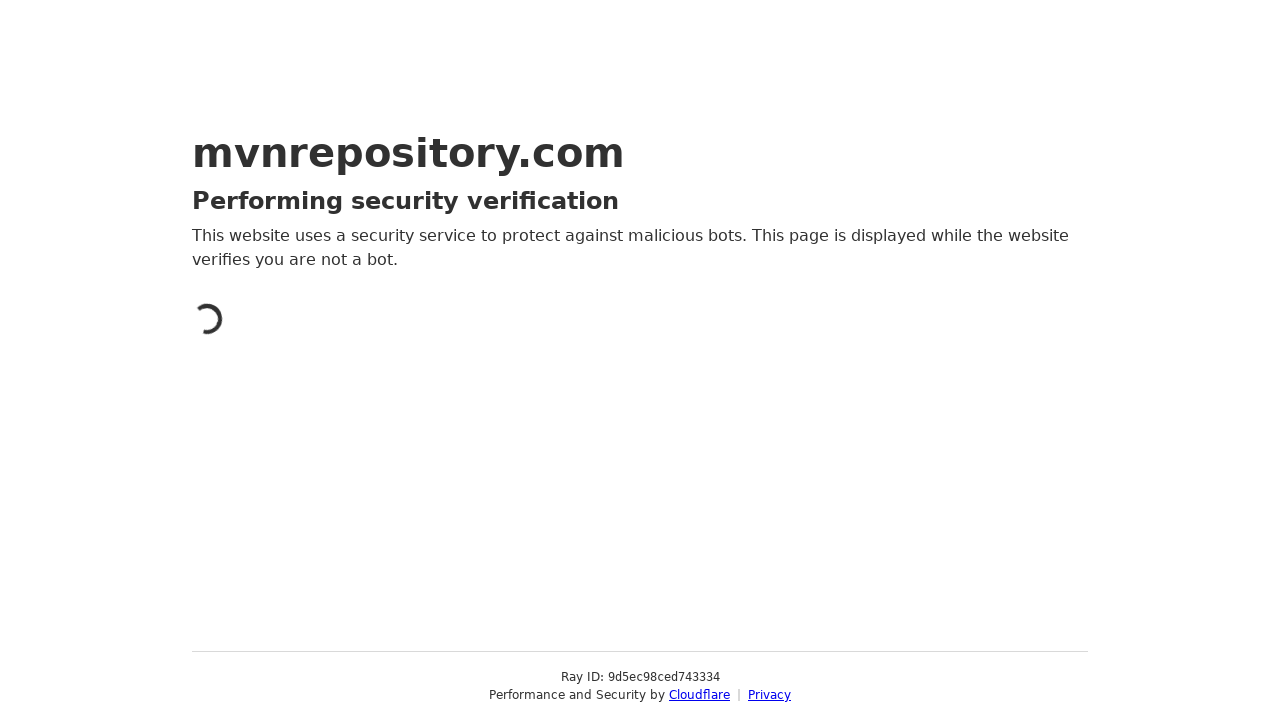

Page DOM content loaded
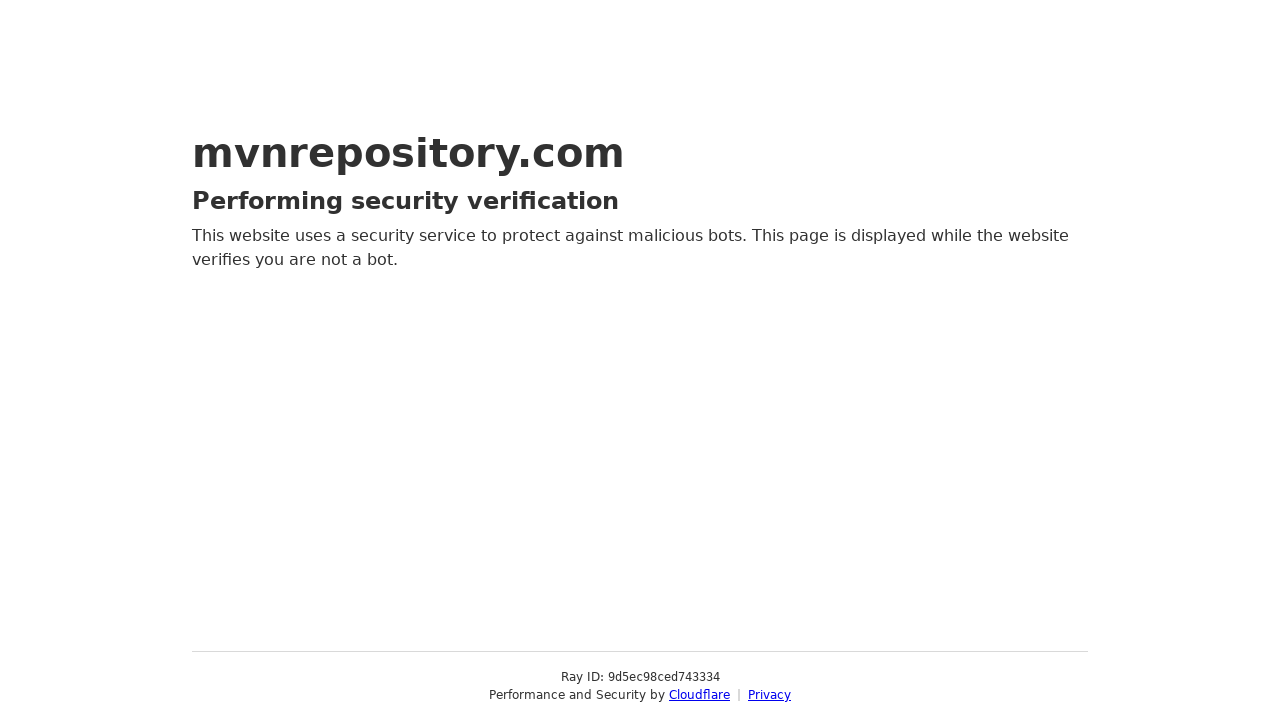

Body element is present - Maven Repository site is accessible
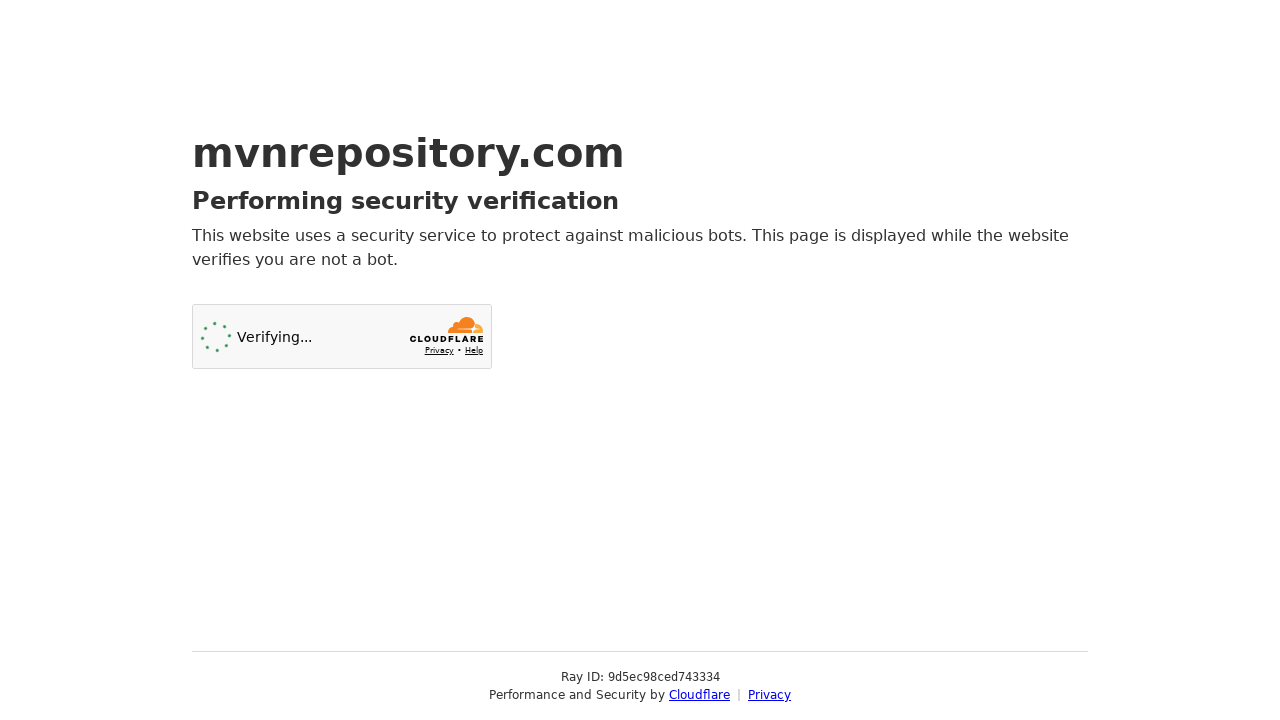

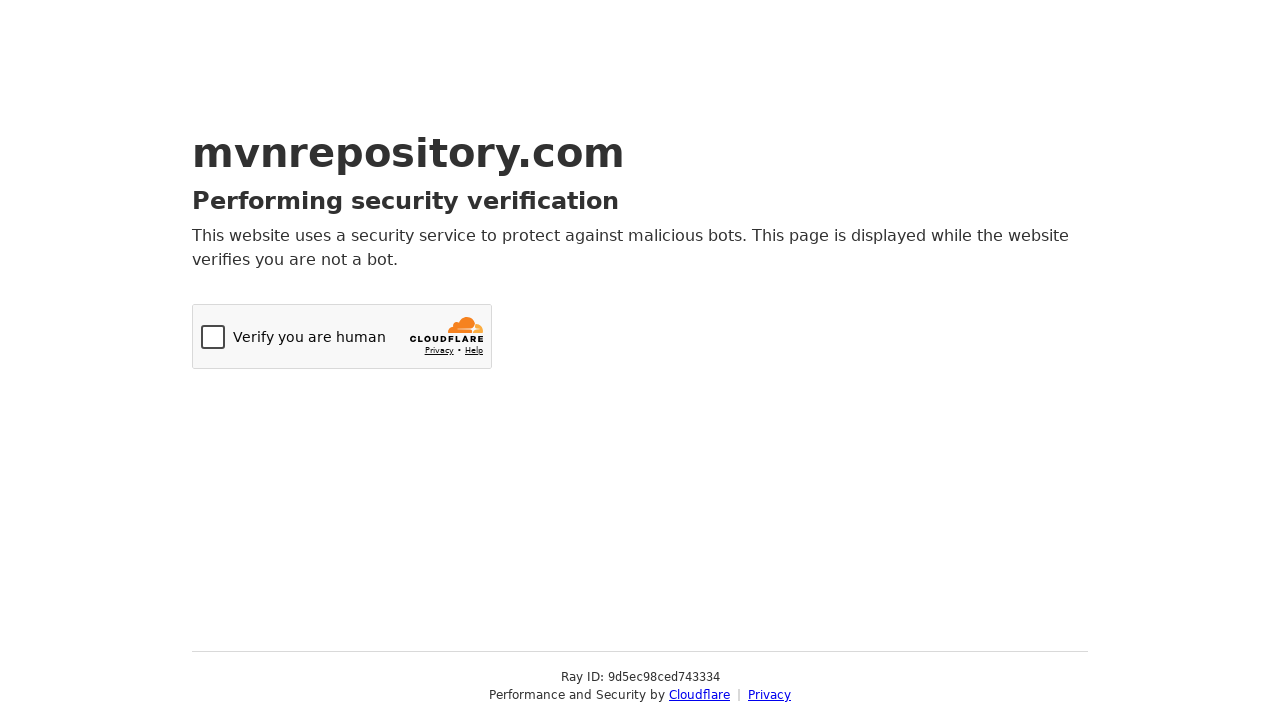